Tests radio button and checkbox selection behavior by clicking elements and verifying their selected state.

Starting URL: https://automationfc.github.io/basic-form/index.html

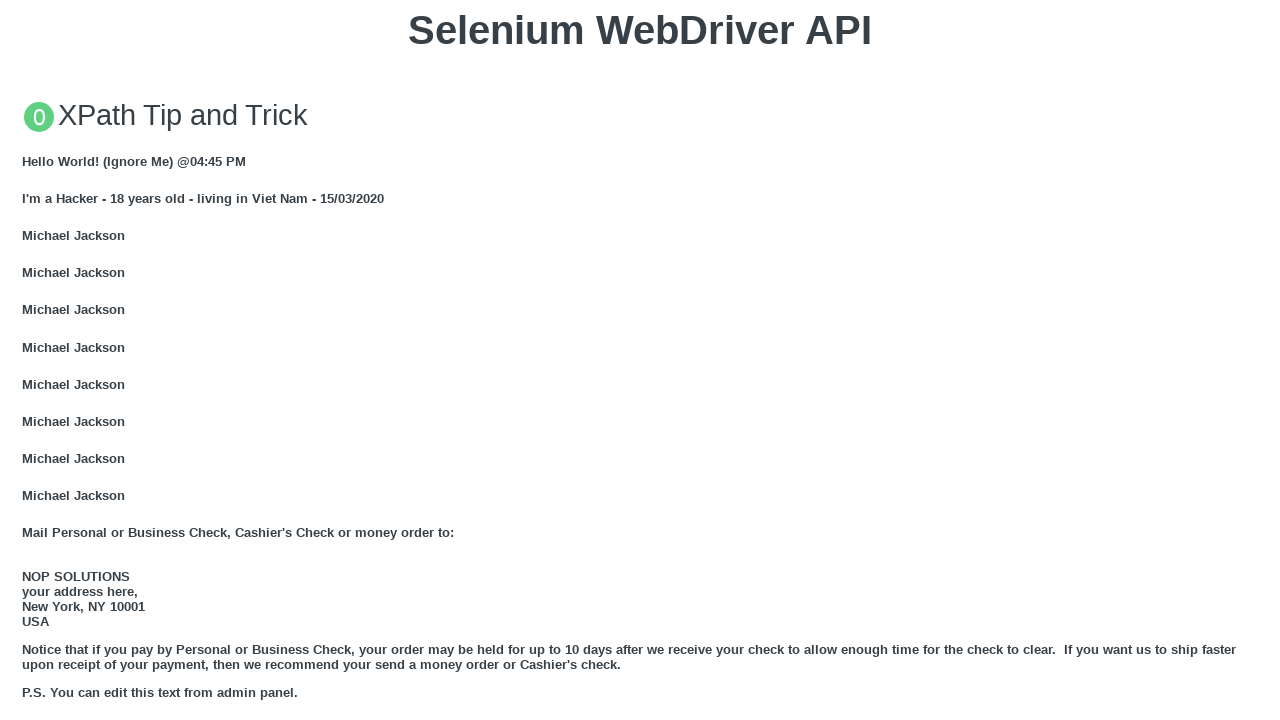

Clicked the 'Under 18' radio button at (28, 360) on input#under_18
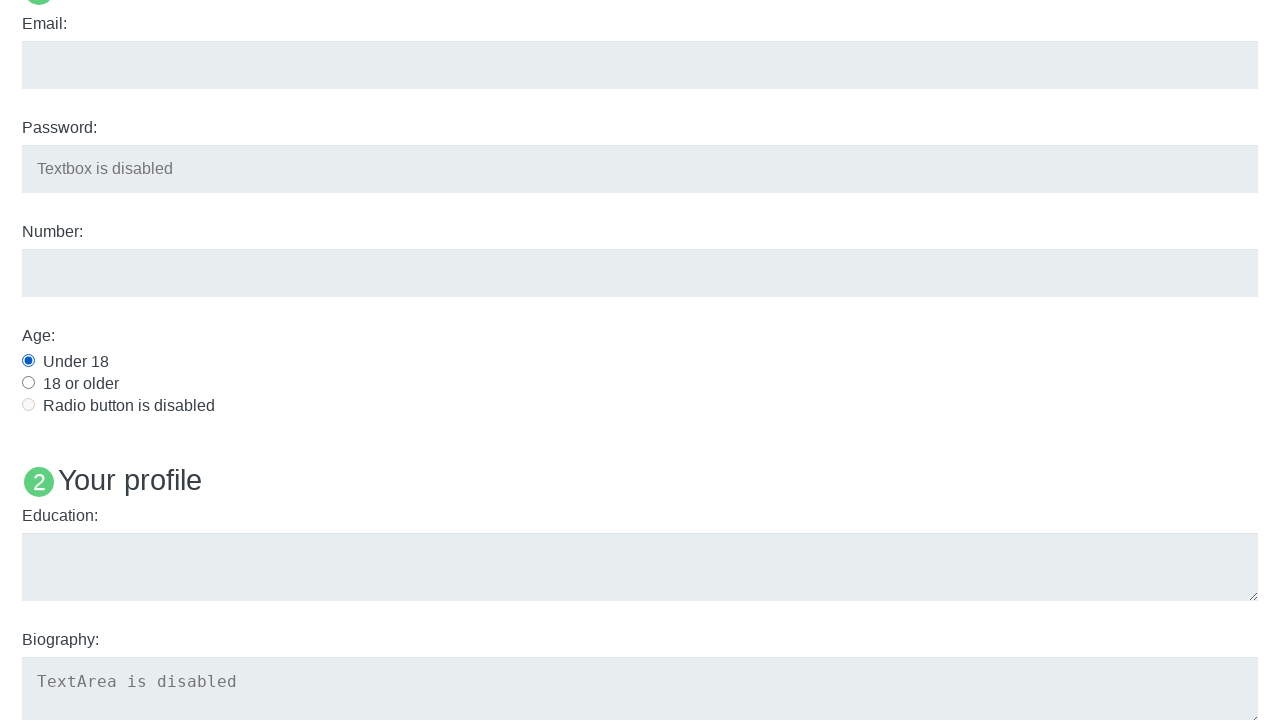

Clicked the Java checkbox to select it at (28, 361) on input#java
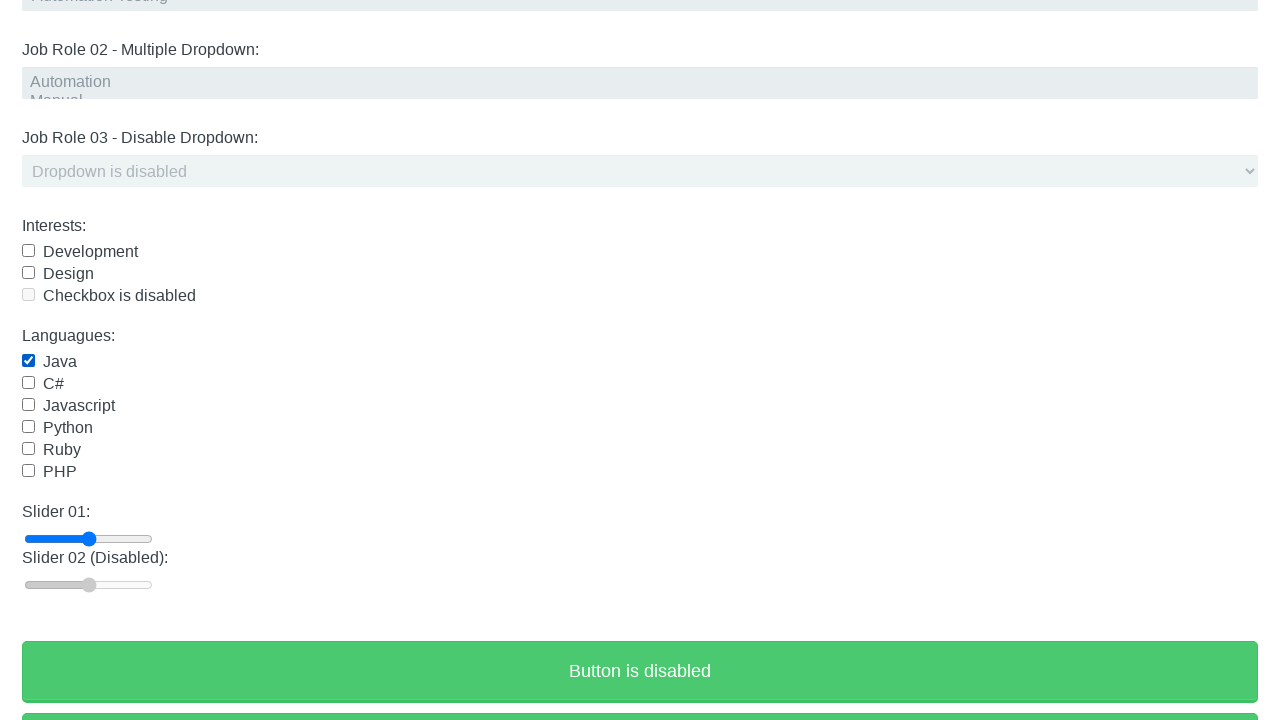

Clicked the Java checkbox again to deselect it at (28, 361) on input#java
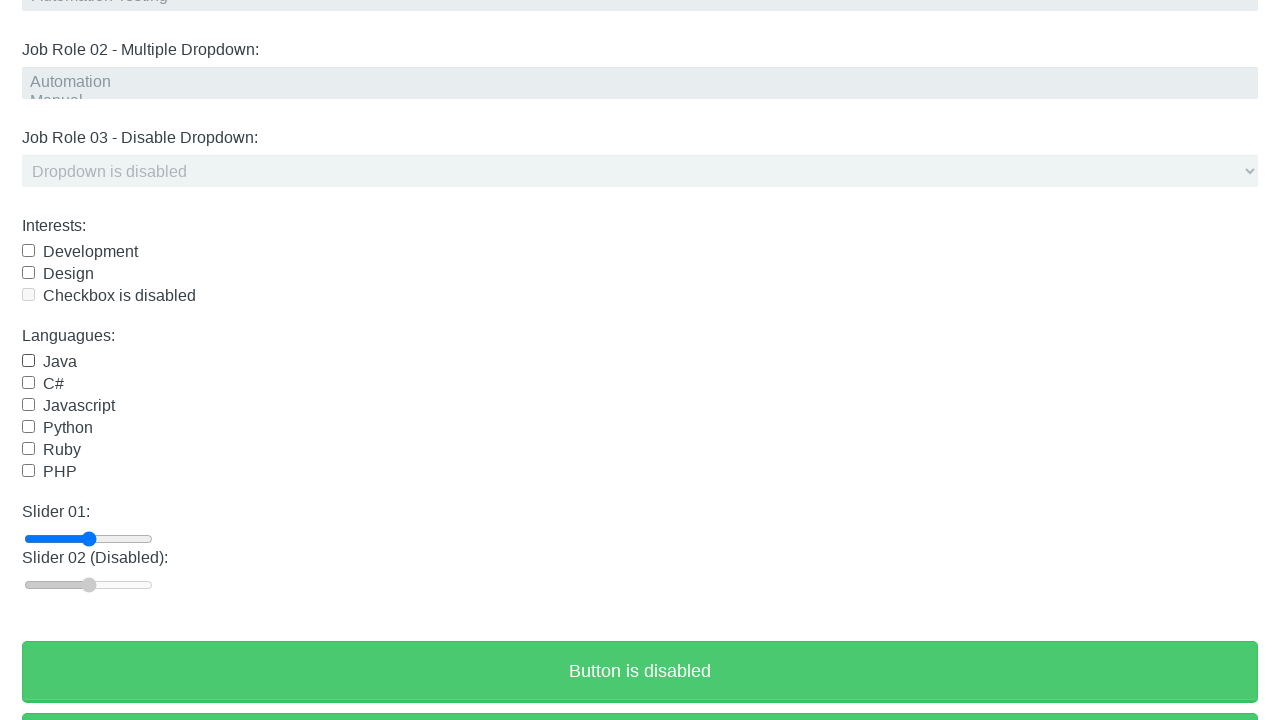

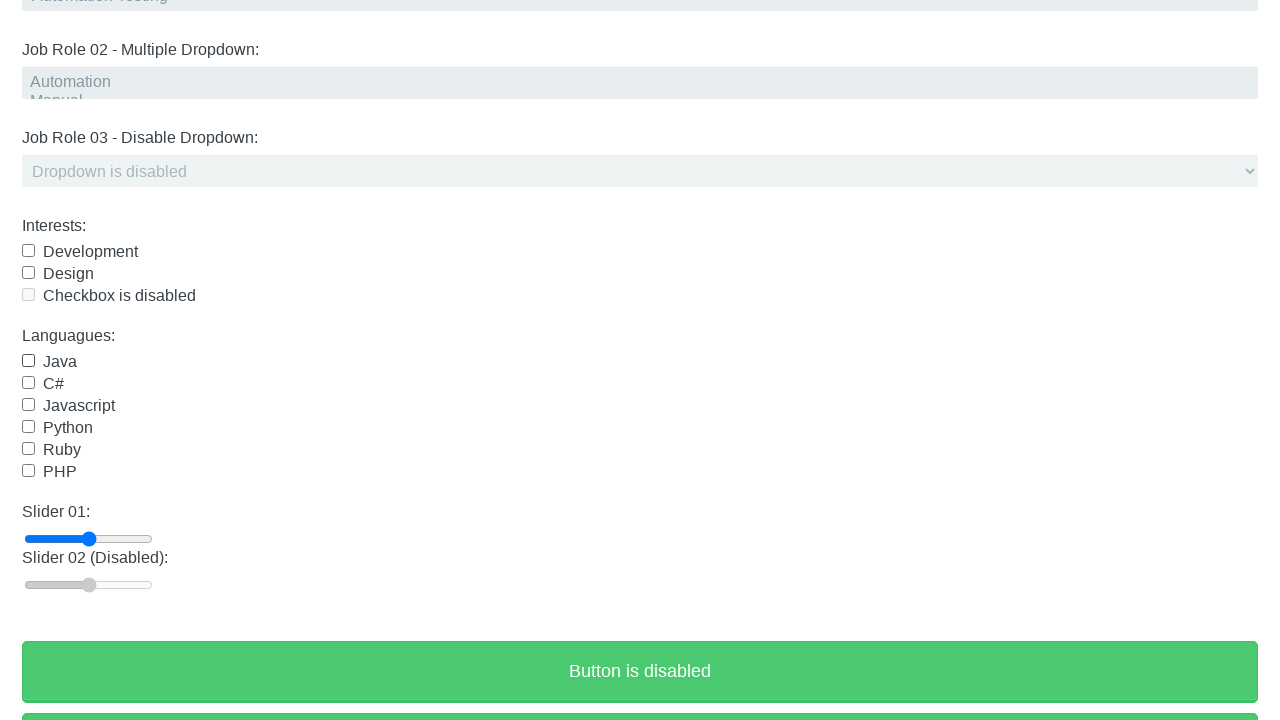